Tests injecting jQuery Growl library into a page and displaying notification messages using JavaScript execution

Starting URL: http://the-internet.herokuapp.com

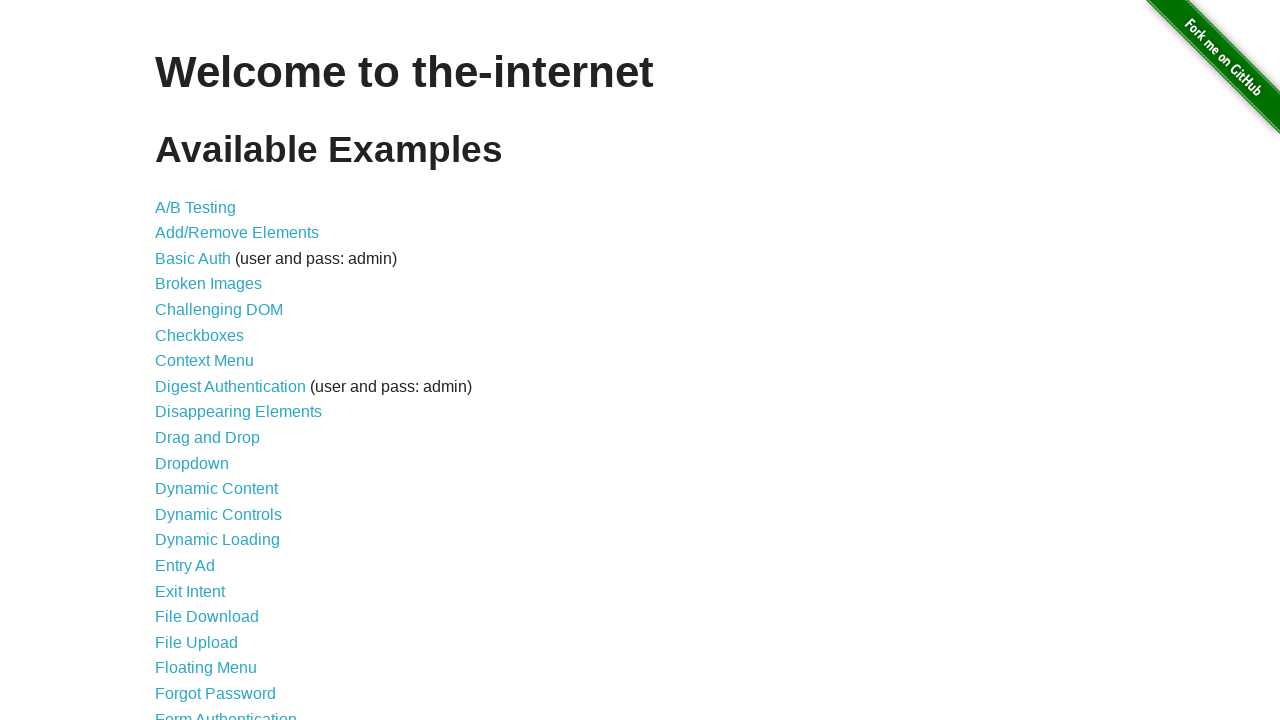

Injected jQuery library into page if not already present
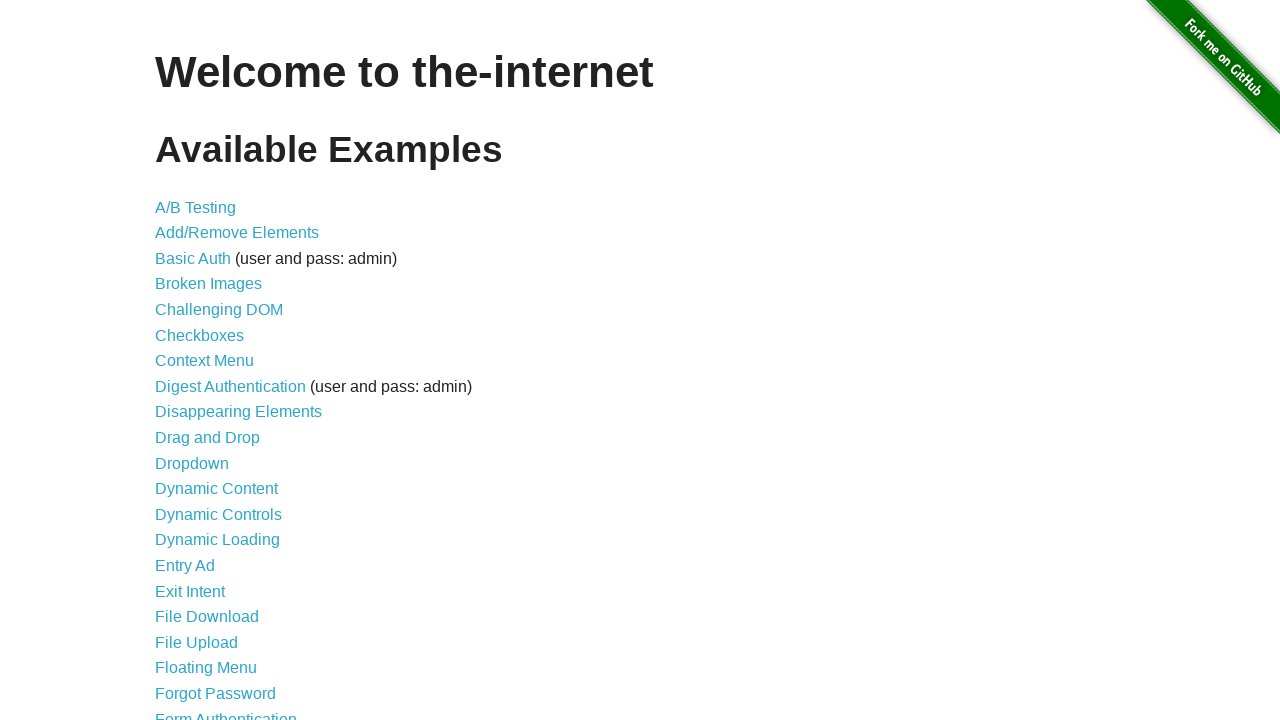

jQuery library loaded successfully
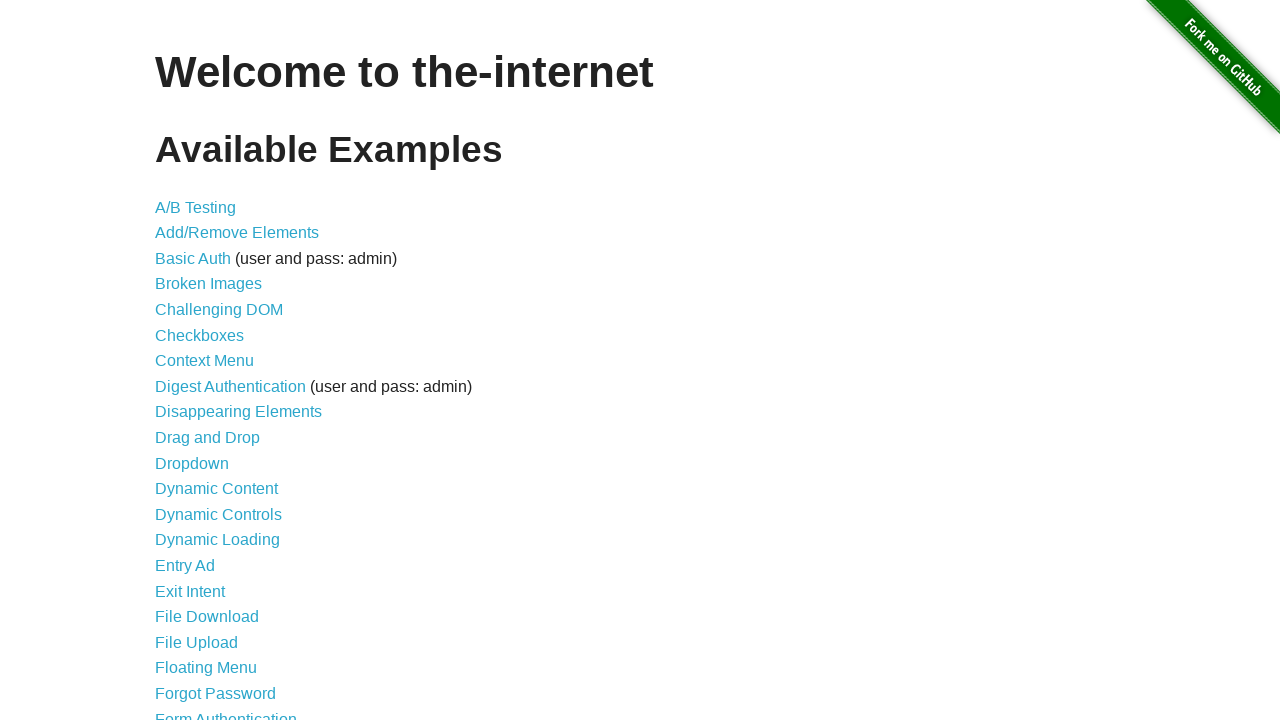

Loaded jquery-growl library via jQuery
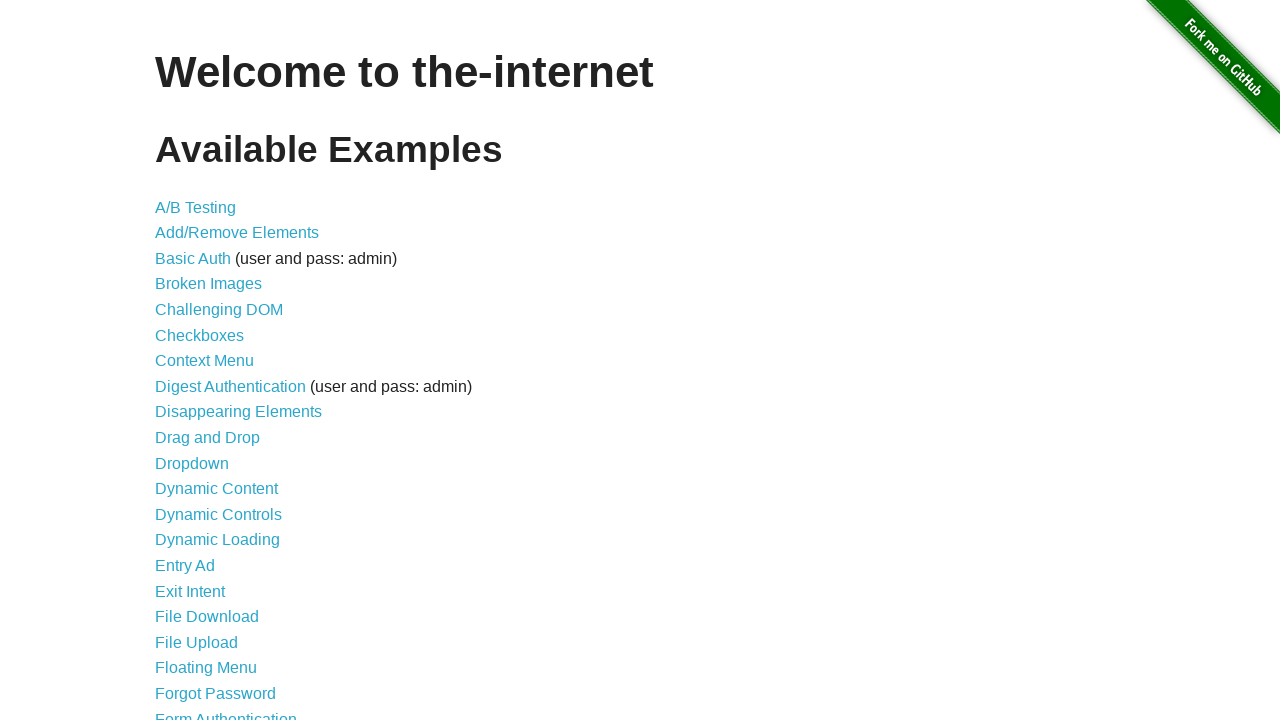

Injected jquery-growl CSS stylesheet into page
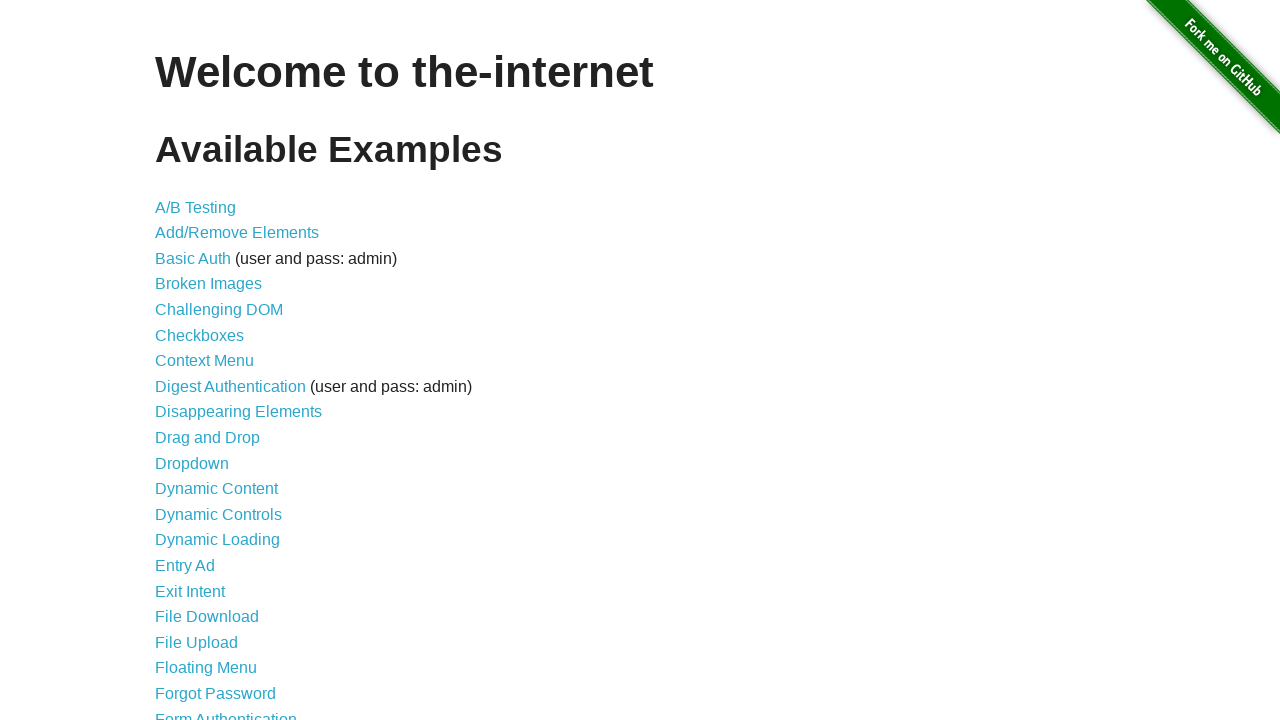

jQuery Growl library initialized and ready
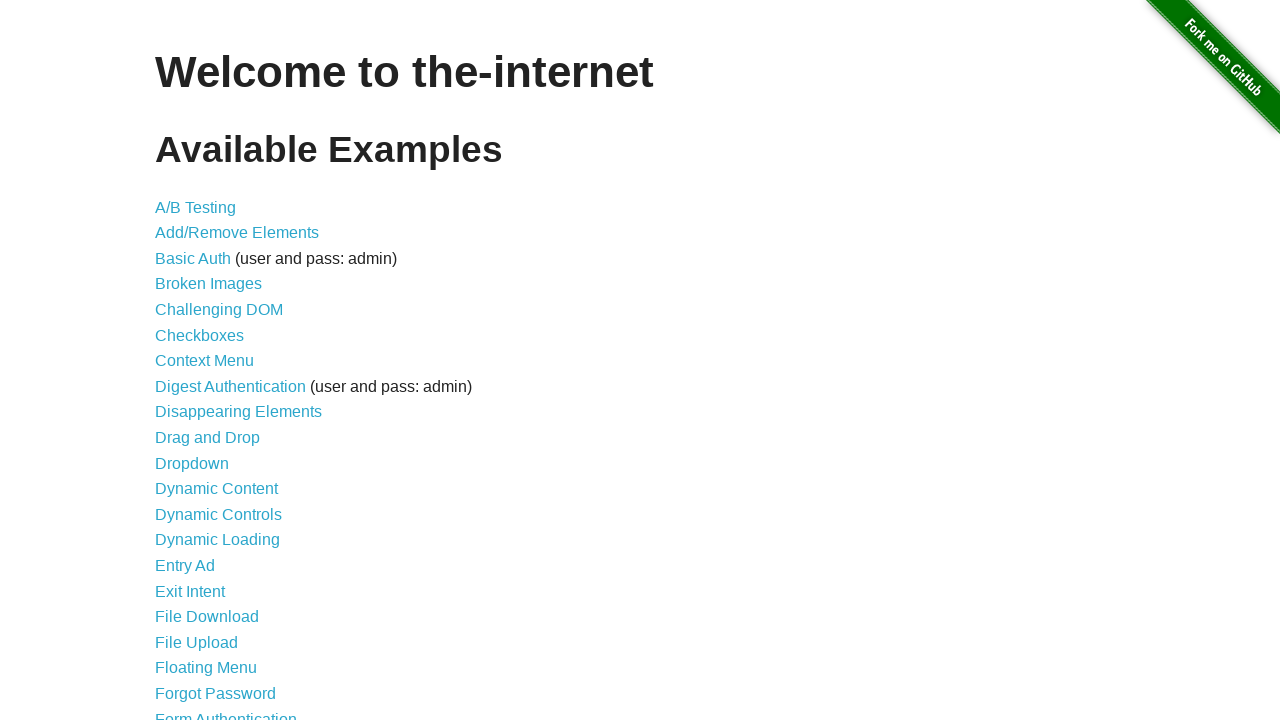

Displayed growl notification with title 'GET' and message '/'
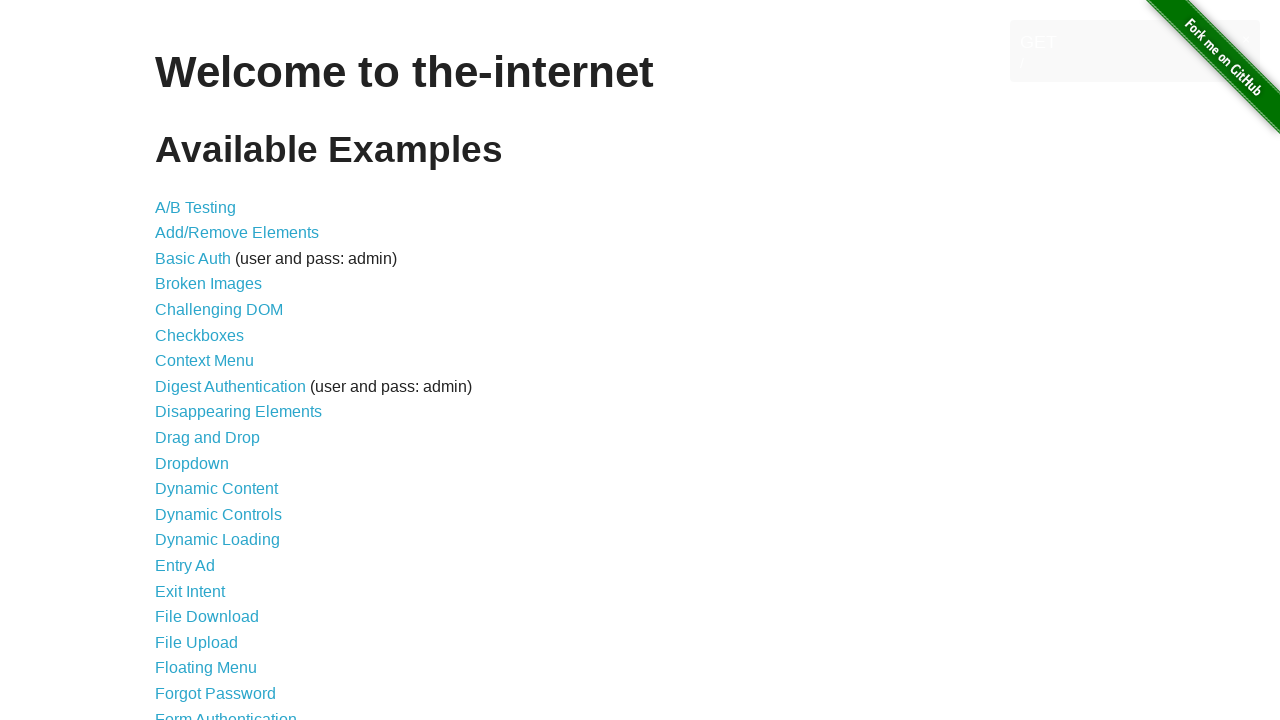

Waited 2 seconds to view the notification
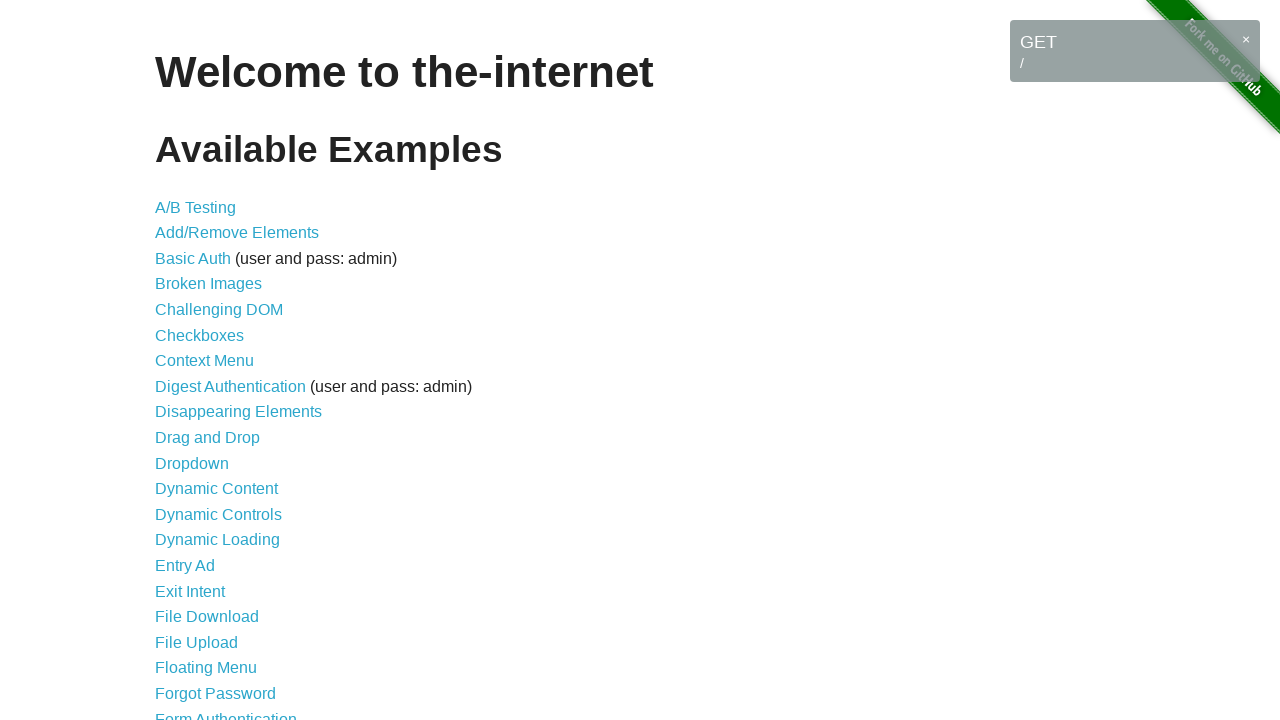

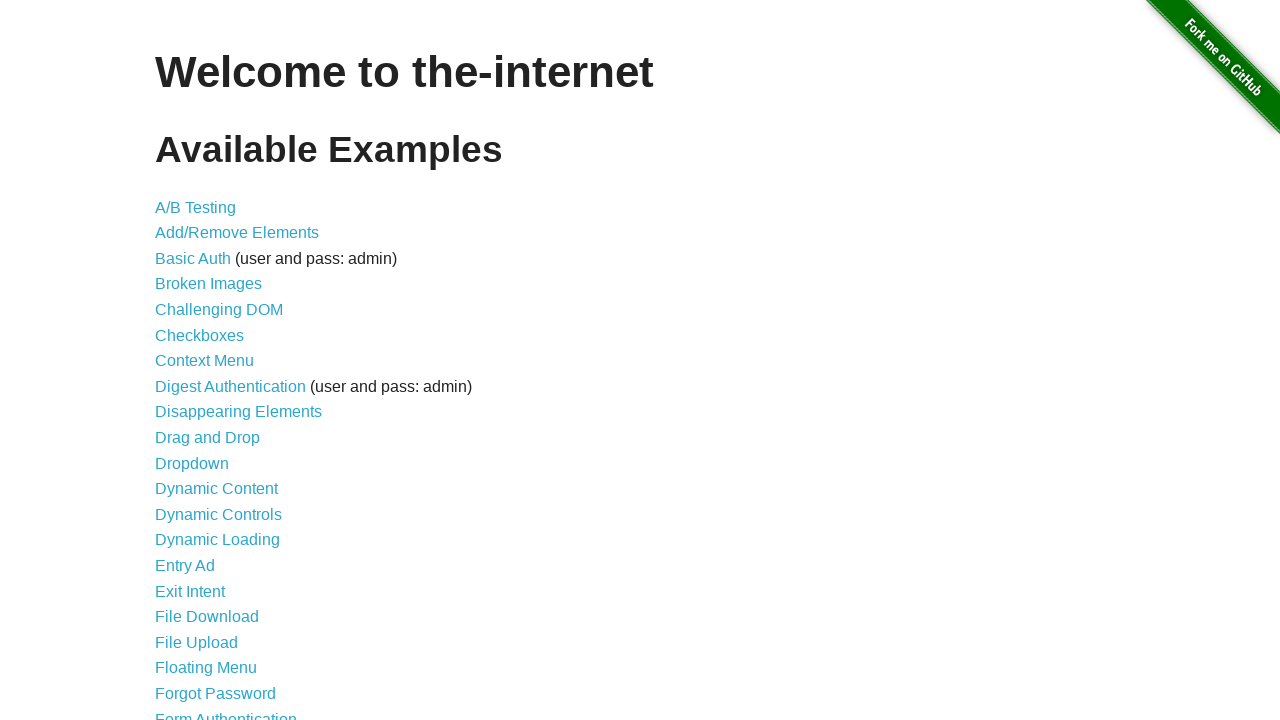